Tests a signup/registration form by filling in first name, last name, and email fields, then clicking the submit button.

Starting URL: http://secure-retreat-92358.herokuapp.com/

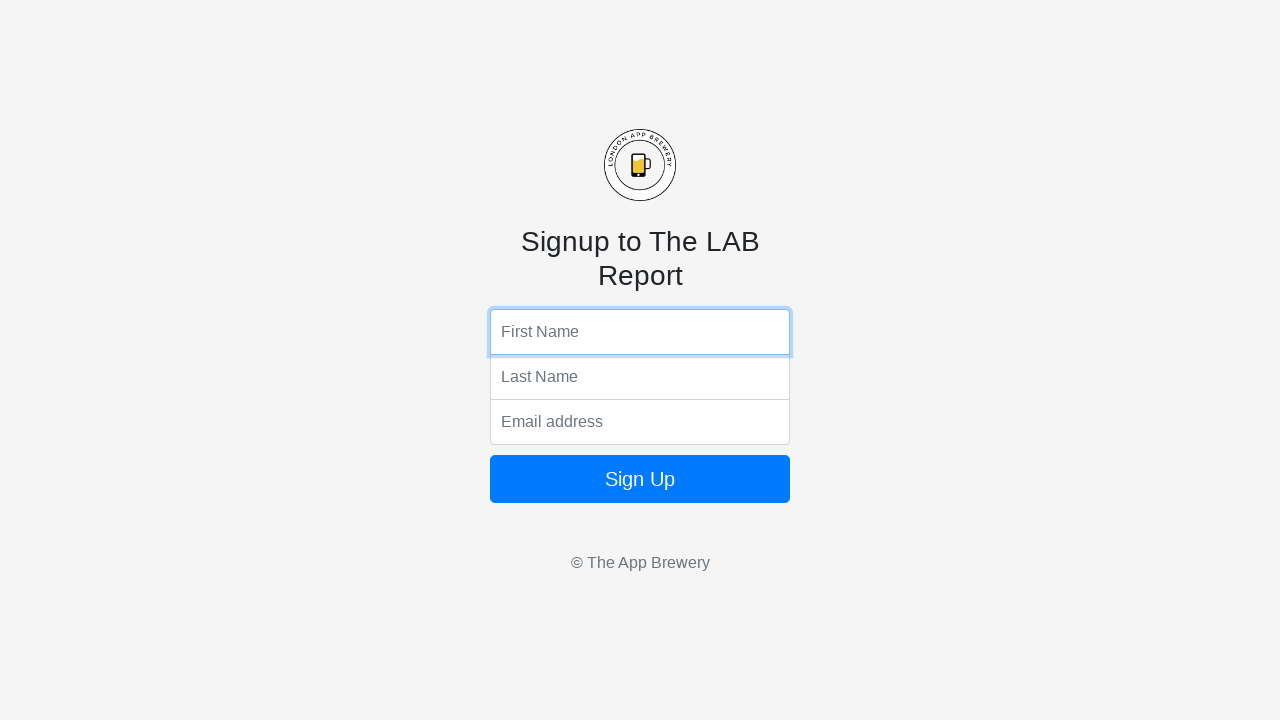

Filled first name field with 'Jennifer' on input[name='fName']
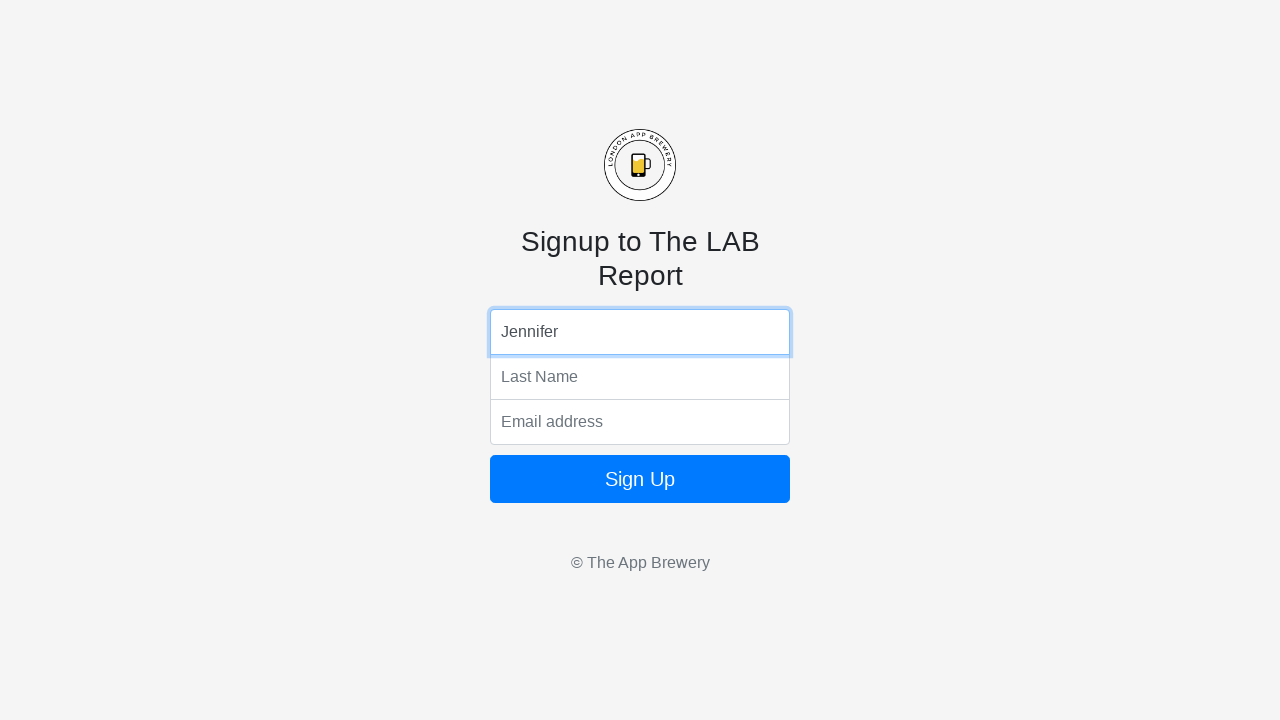

Filled last name field with 'Thompson' on input[name='lName']
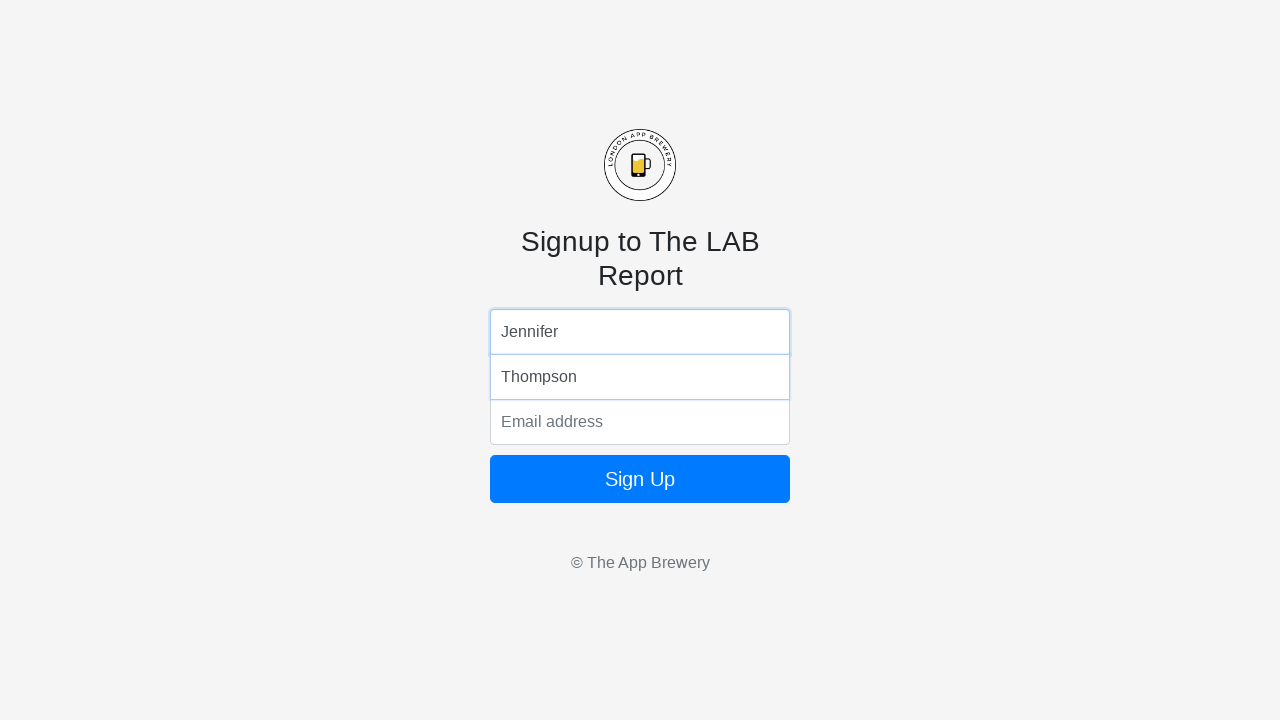

Filled email field with 'jennifer.thompson@example.com' on input[name='email']
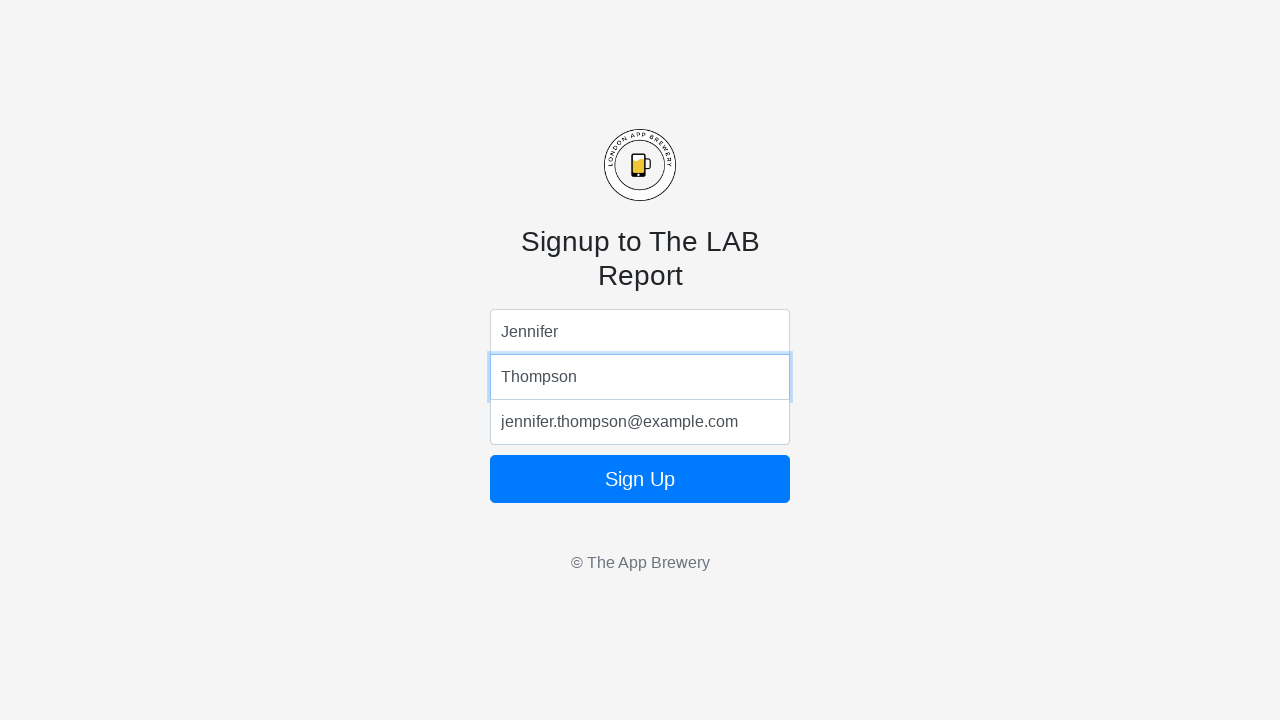

Clicked submit button to register form at (640, 479) on .btn-block
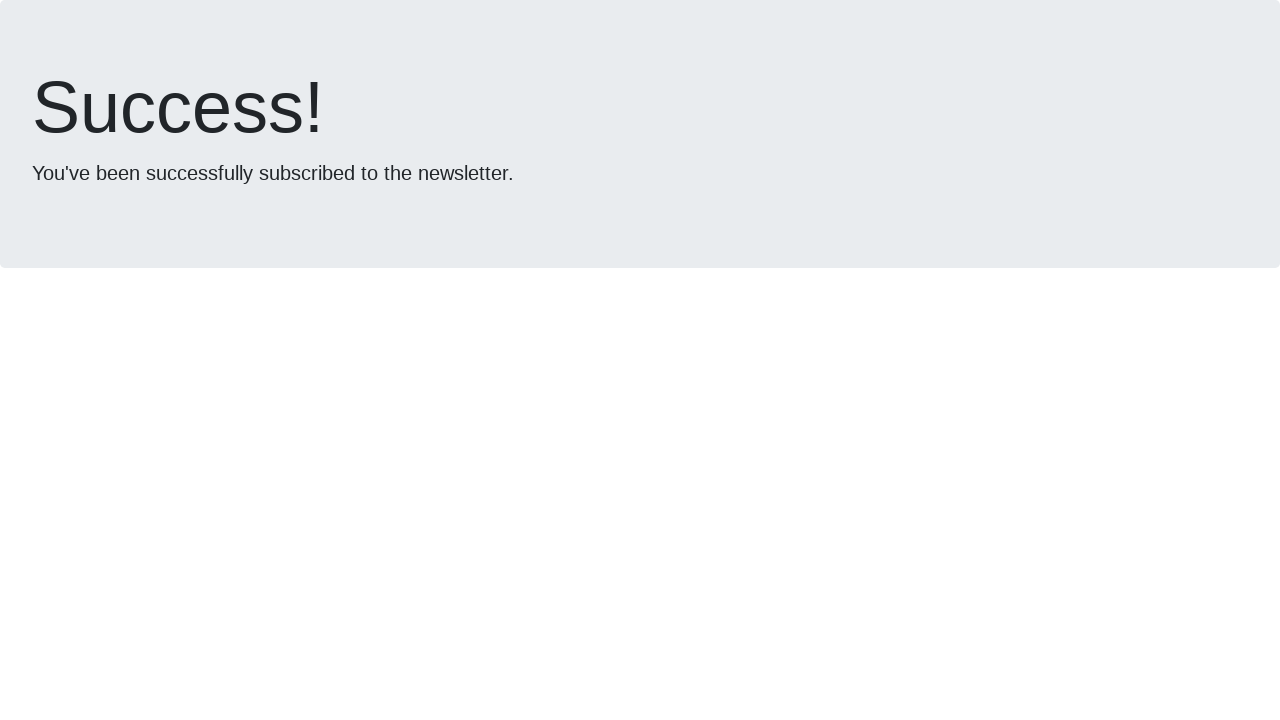

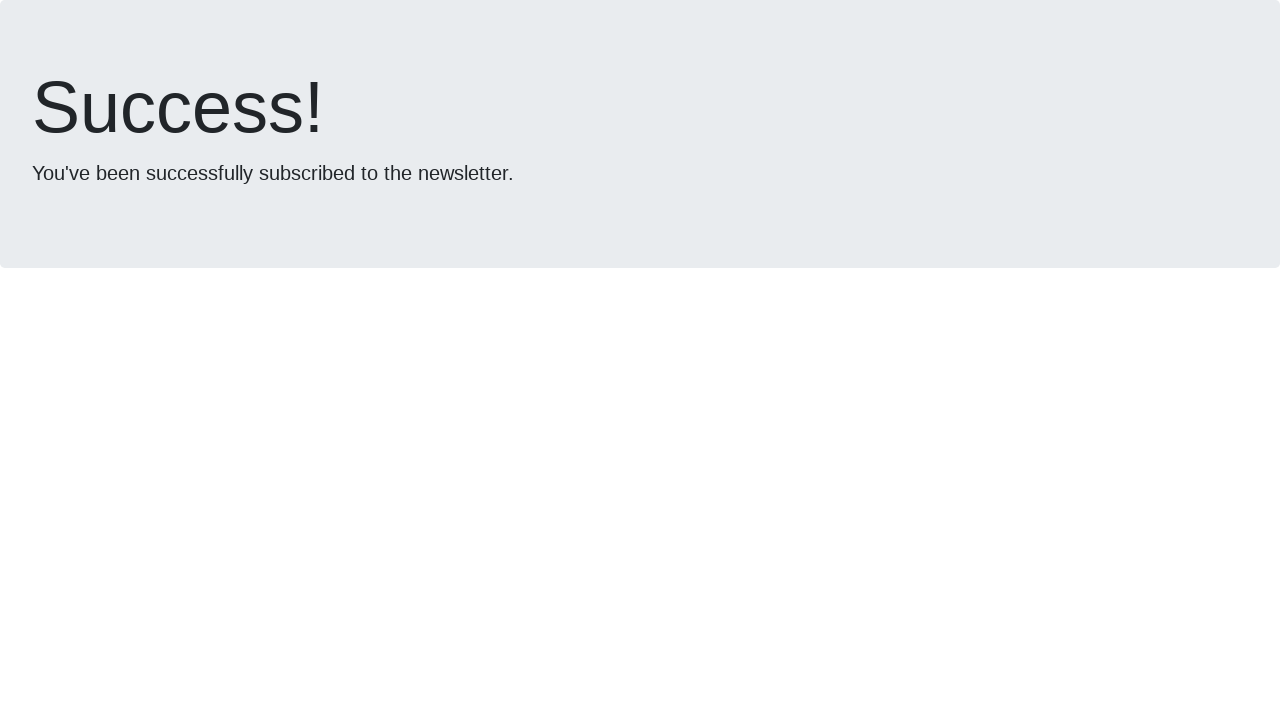